Tests a timer-based alert that appears after 5 seconds and accepts it

Starting URL: https://demoqa.com/alerts

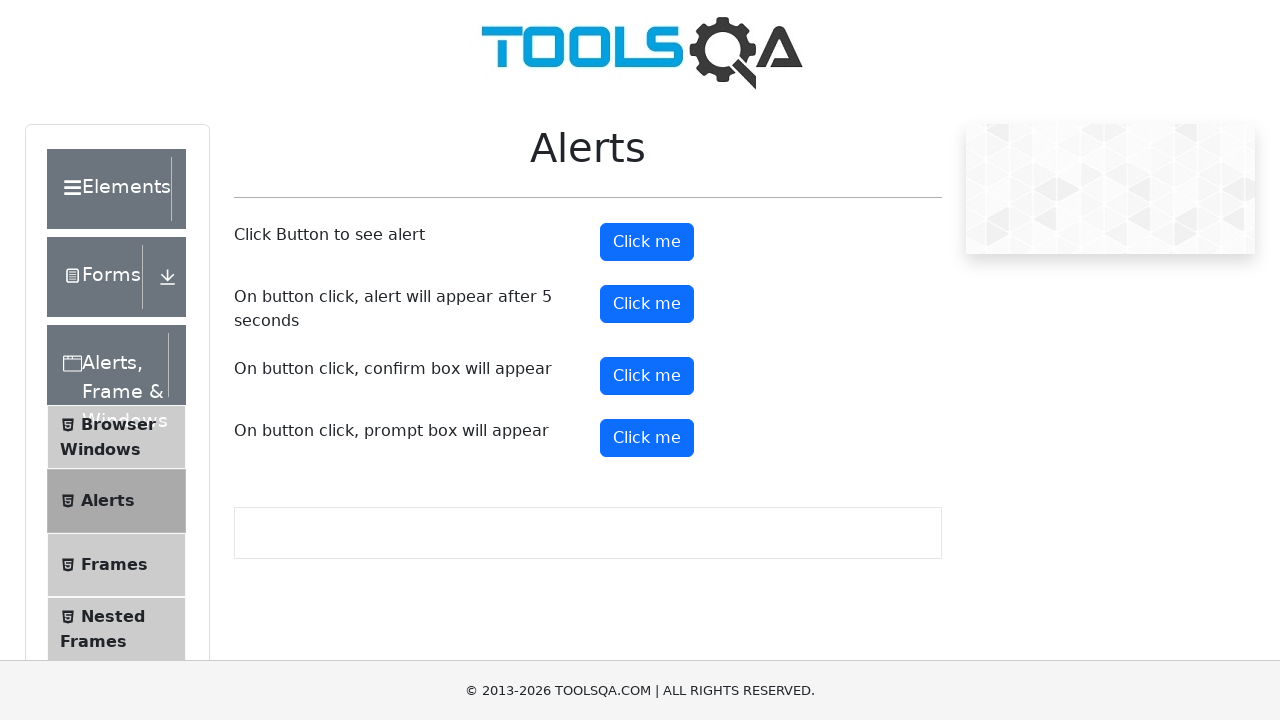

Navigated to alerts demo page
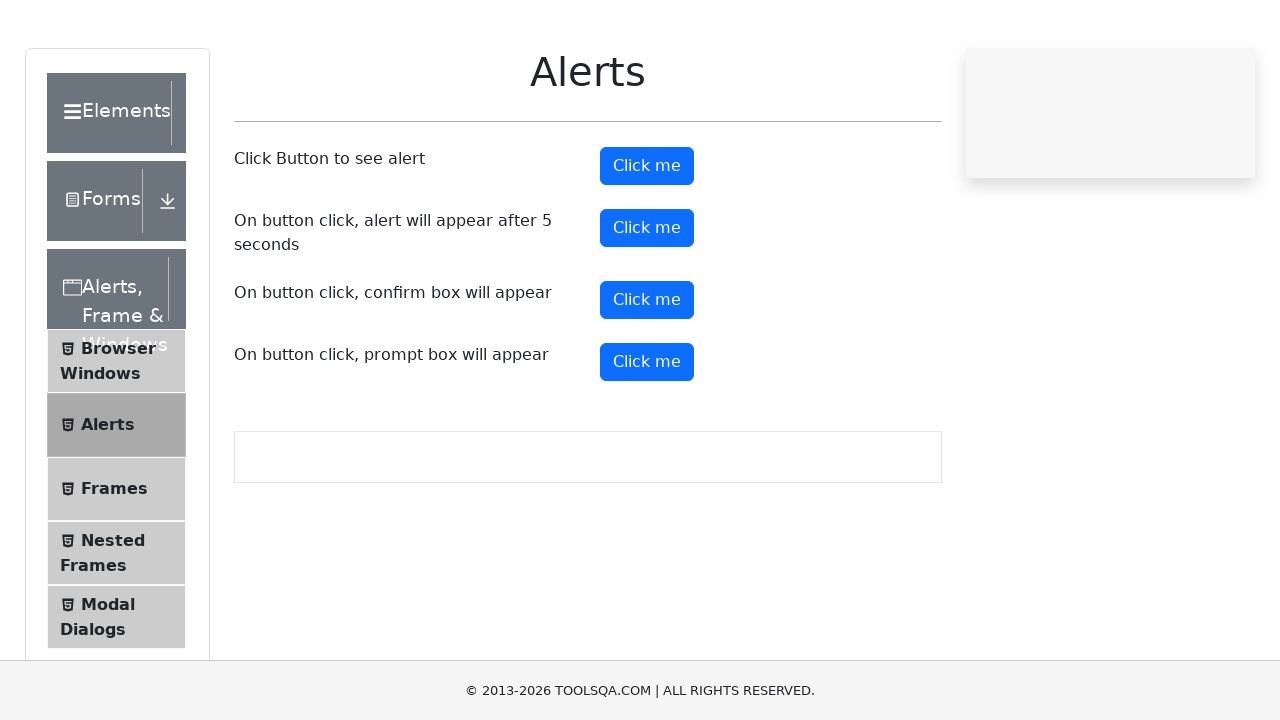

Set up dialog handler for timer alert
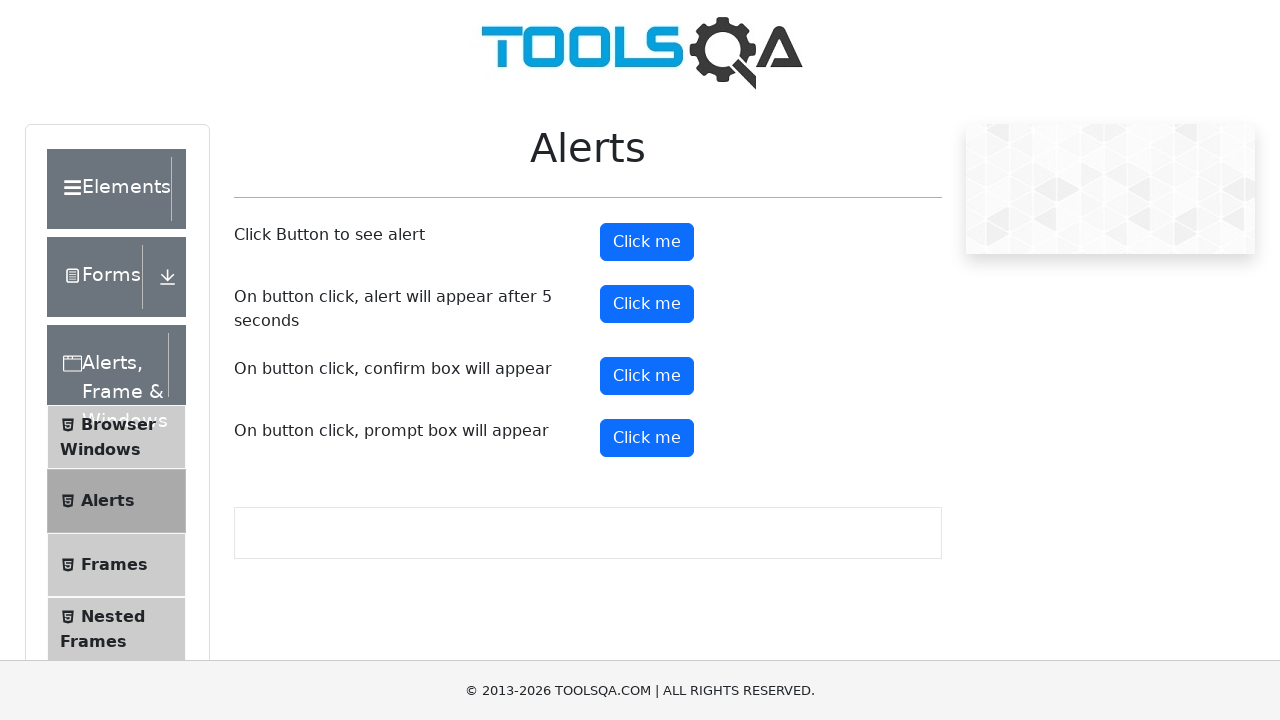

Clicked timer alert button at (647, 304) on #timerAlertButton
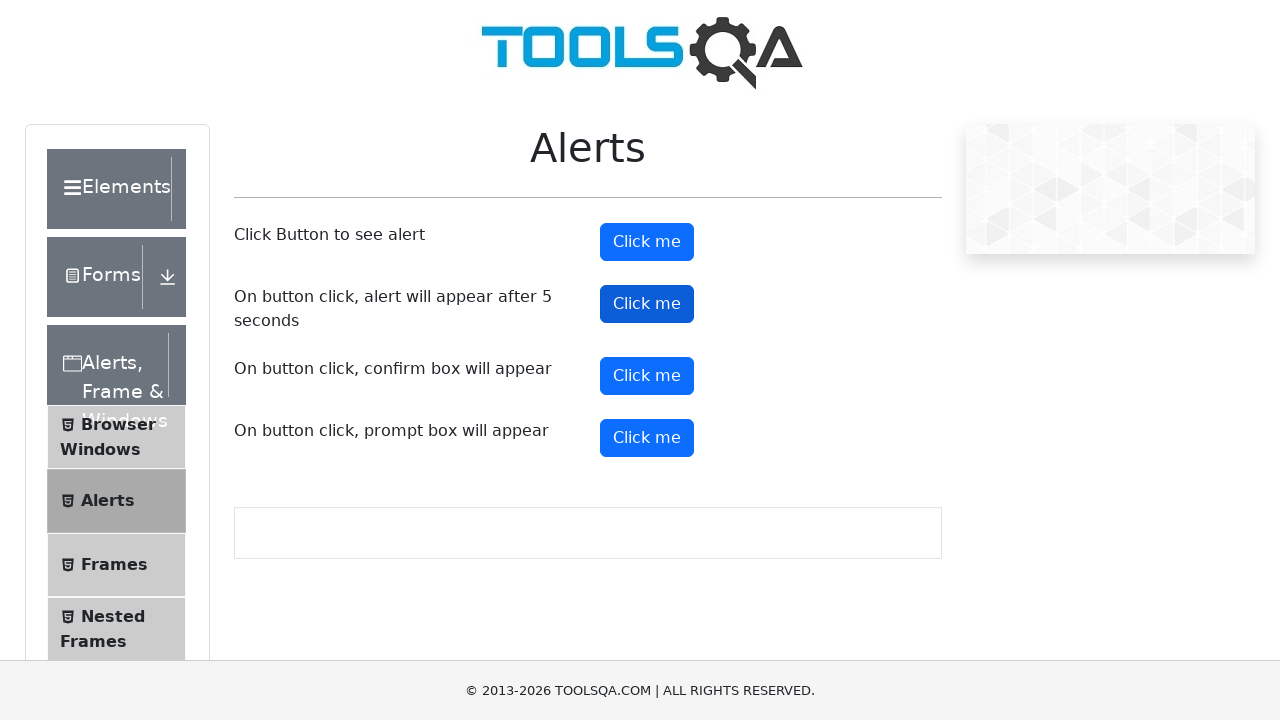

Waited 5.5 seconds for timer-based alert to appear and be accepted
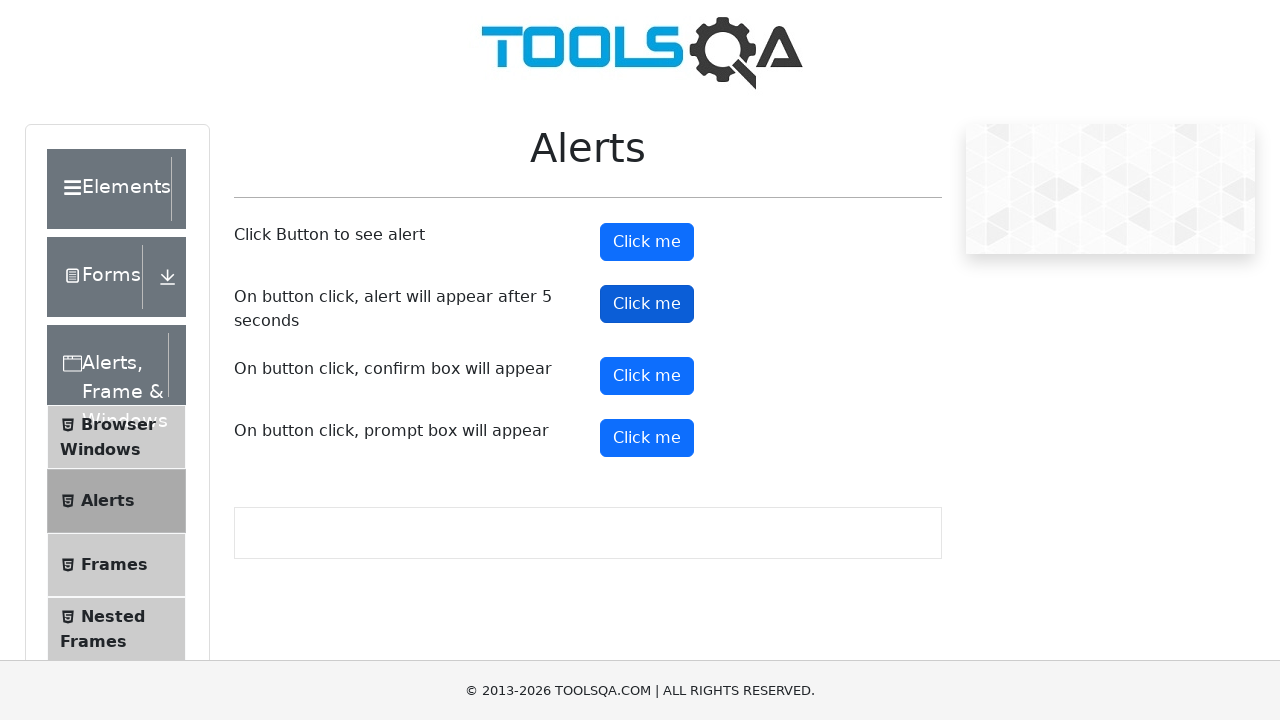

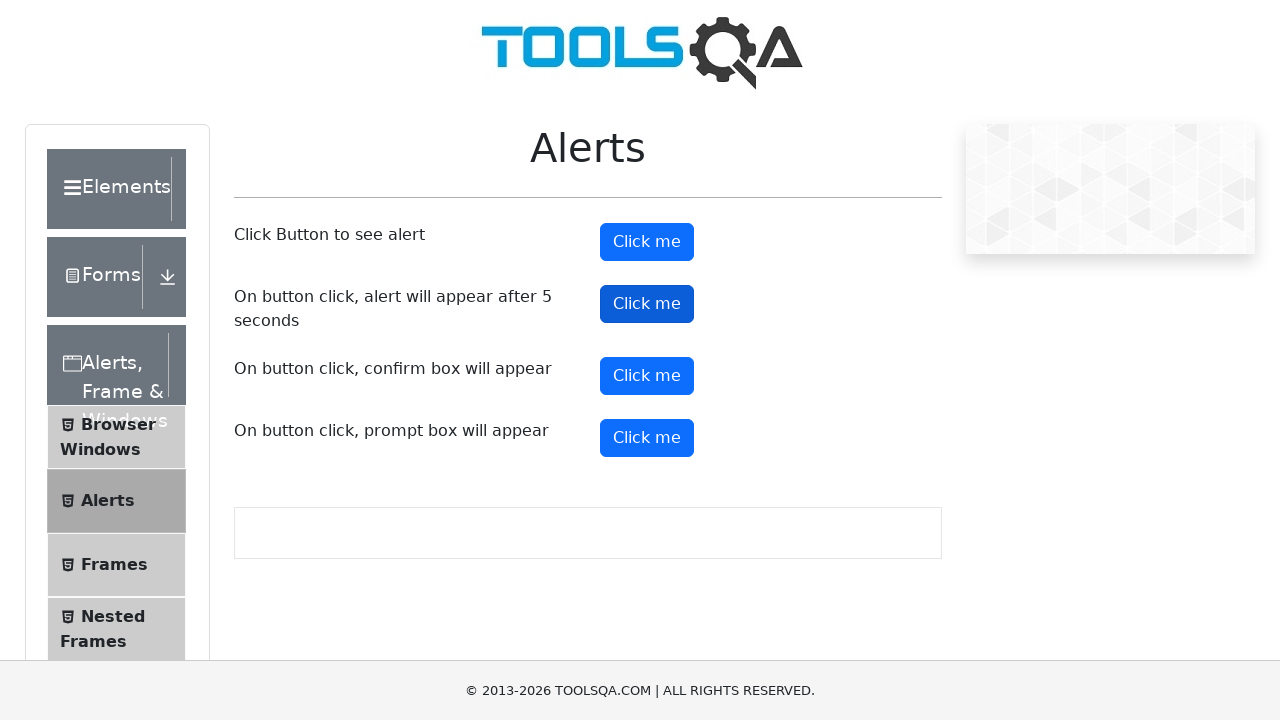